Automates filling and submitting a Google Form with personal information including name, phone, email, address, date of birth, and other fields

Starting URL: https://forms.gle/WT68aV5UnPajeoSc8

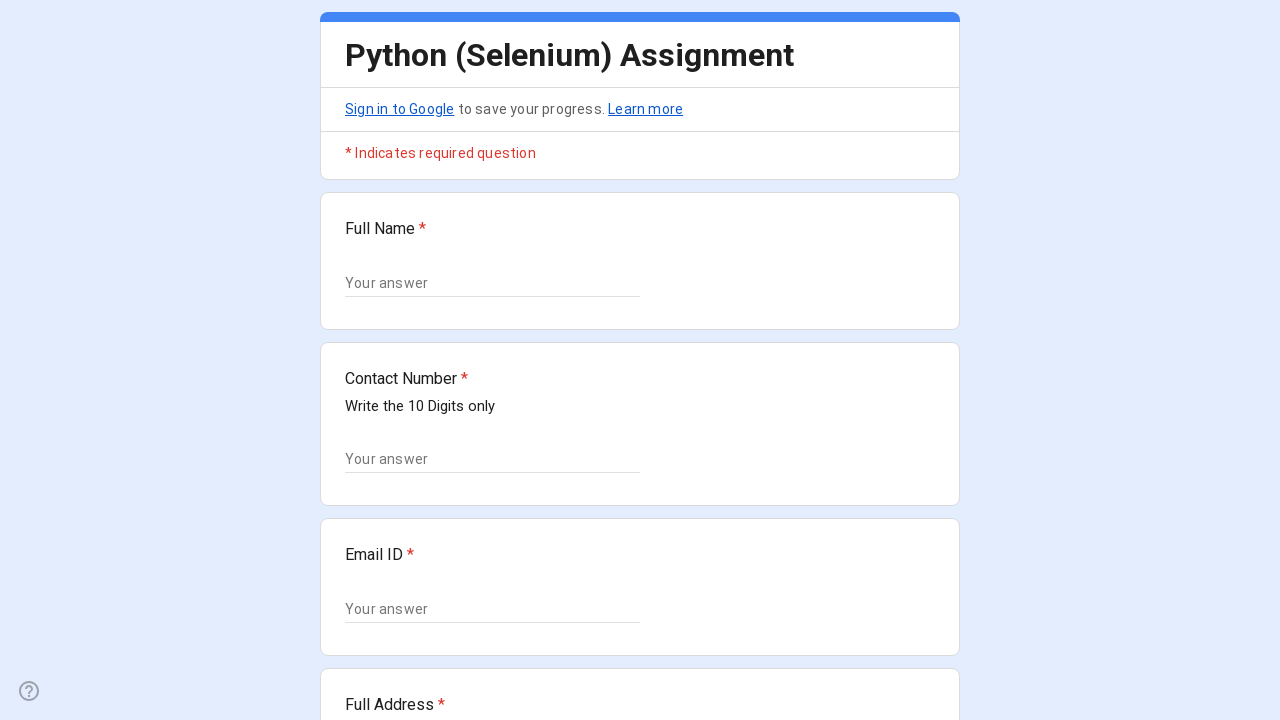

Waited for text input fields to load on the form
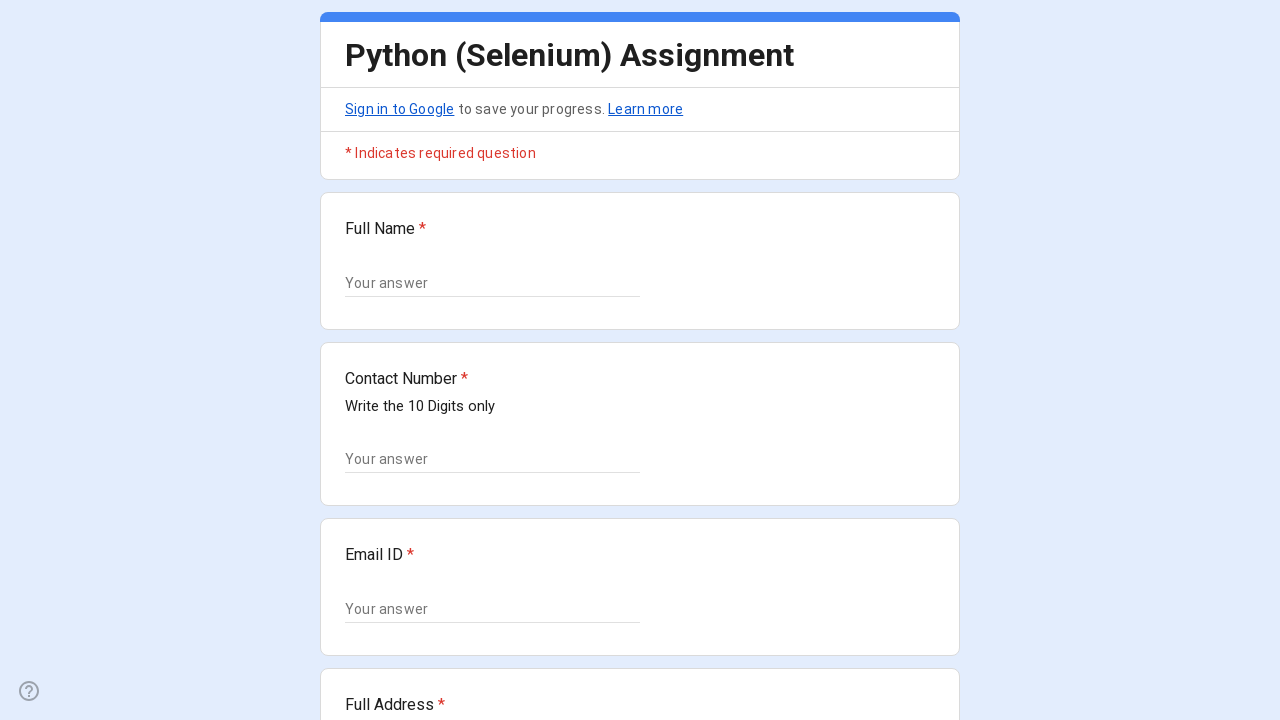

Located all text input fields on the form
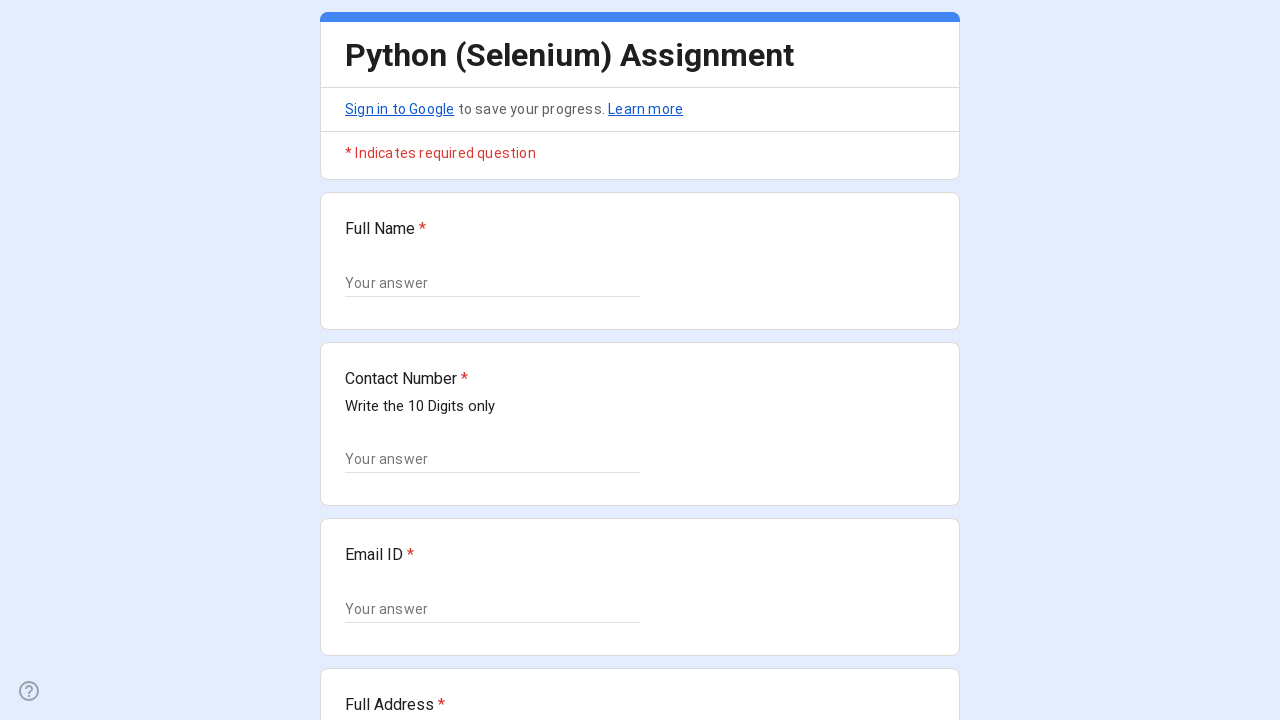

Located the date input field
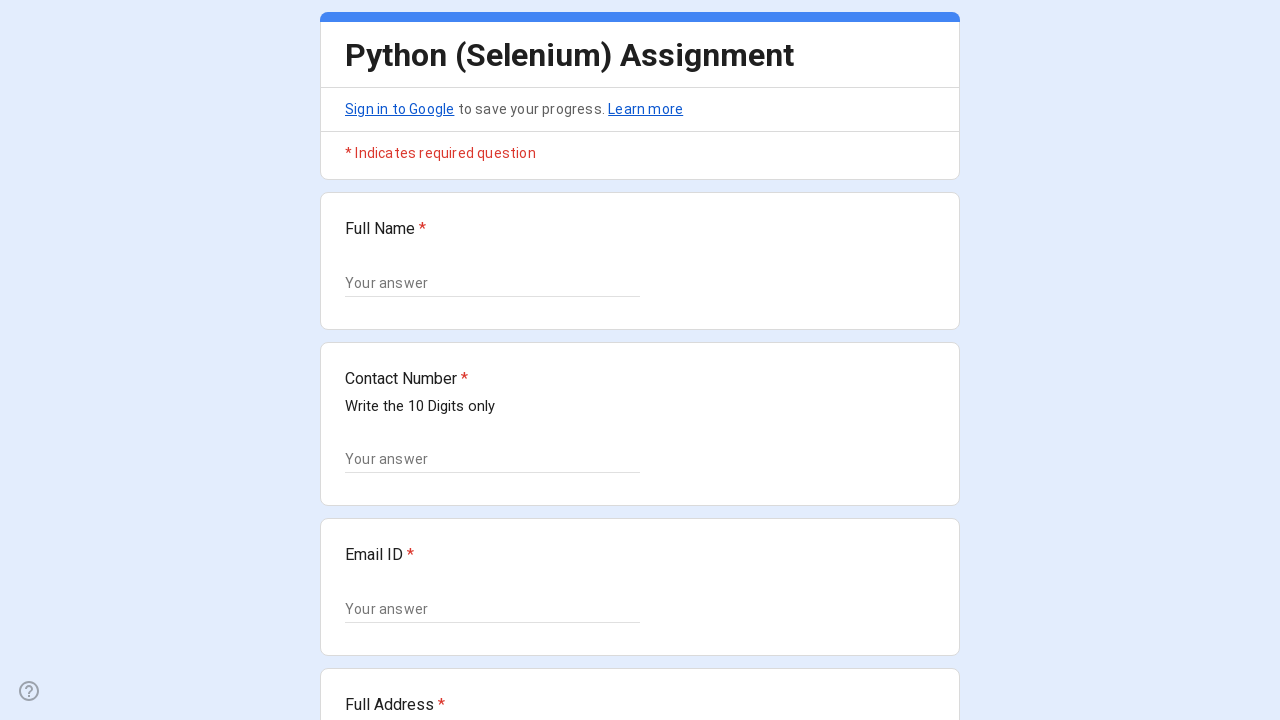

Located the address textarea field
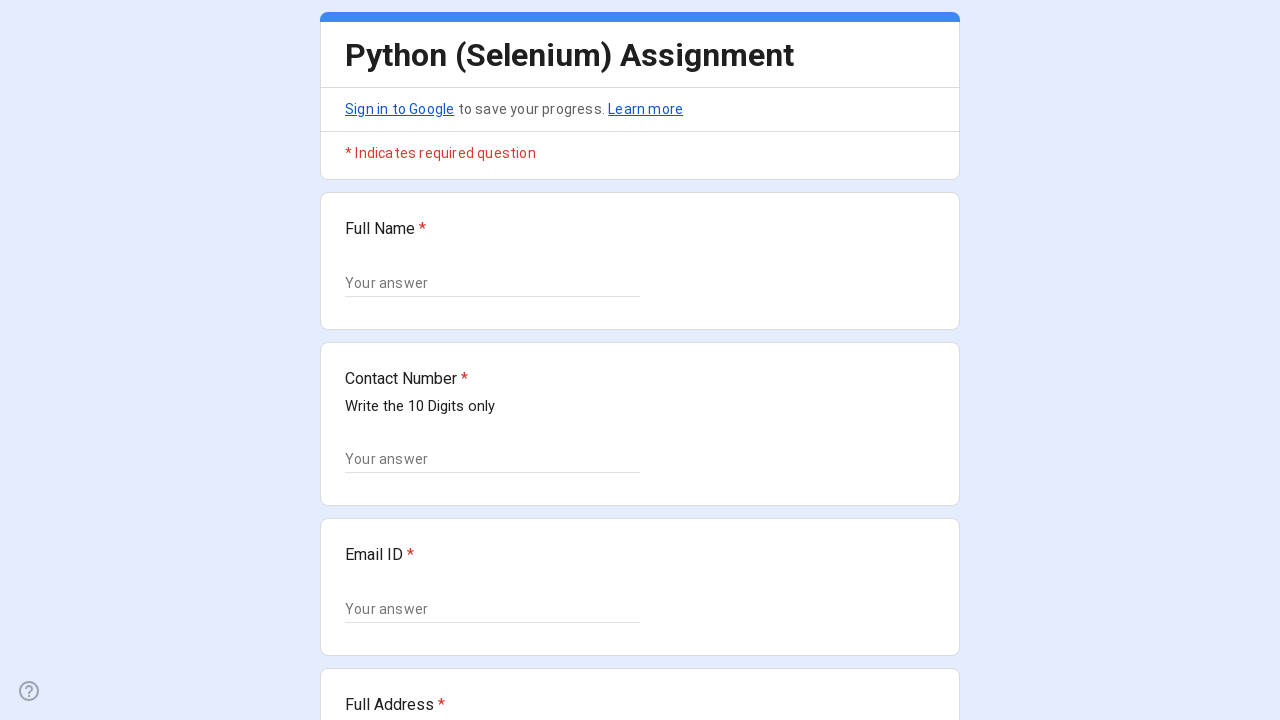

Filled name field with 'John Smith' on input[type="text"] >> nth=0
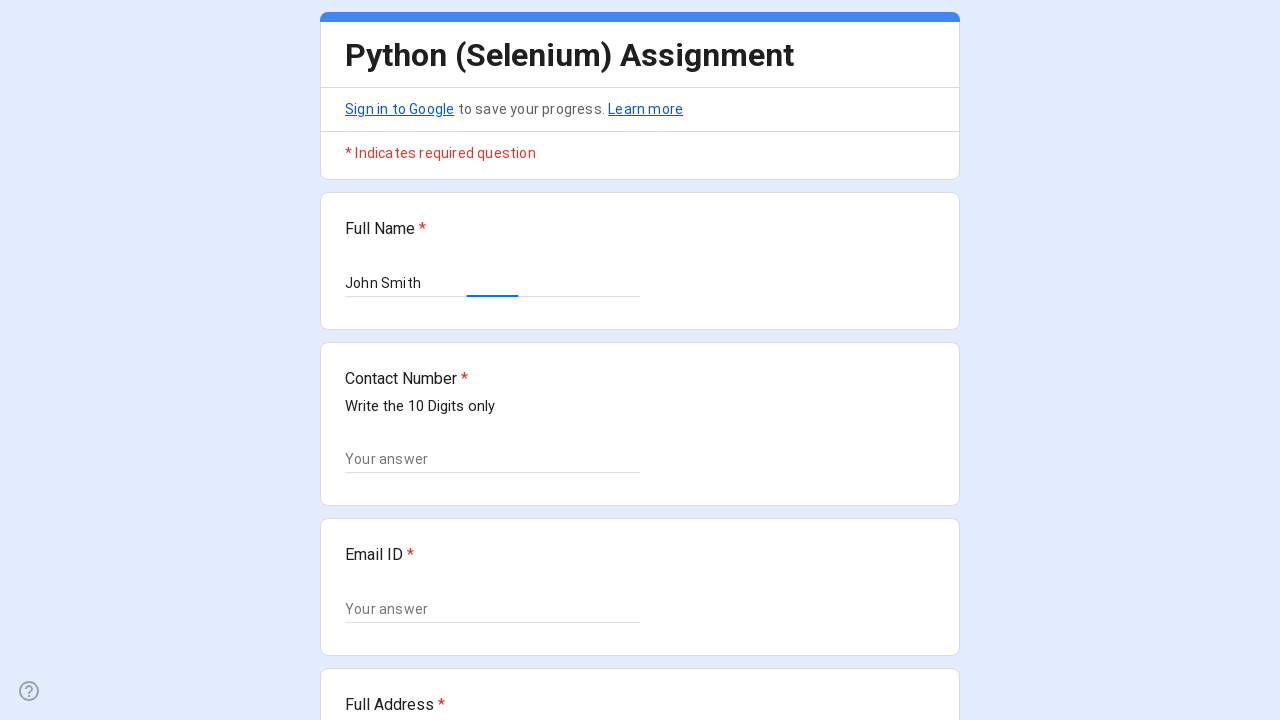

Filled phone field with '5551234567' on input[type="text"] >> nth=1
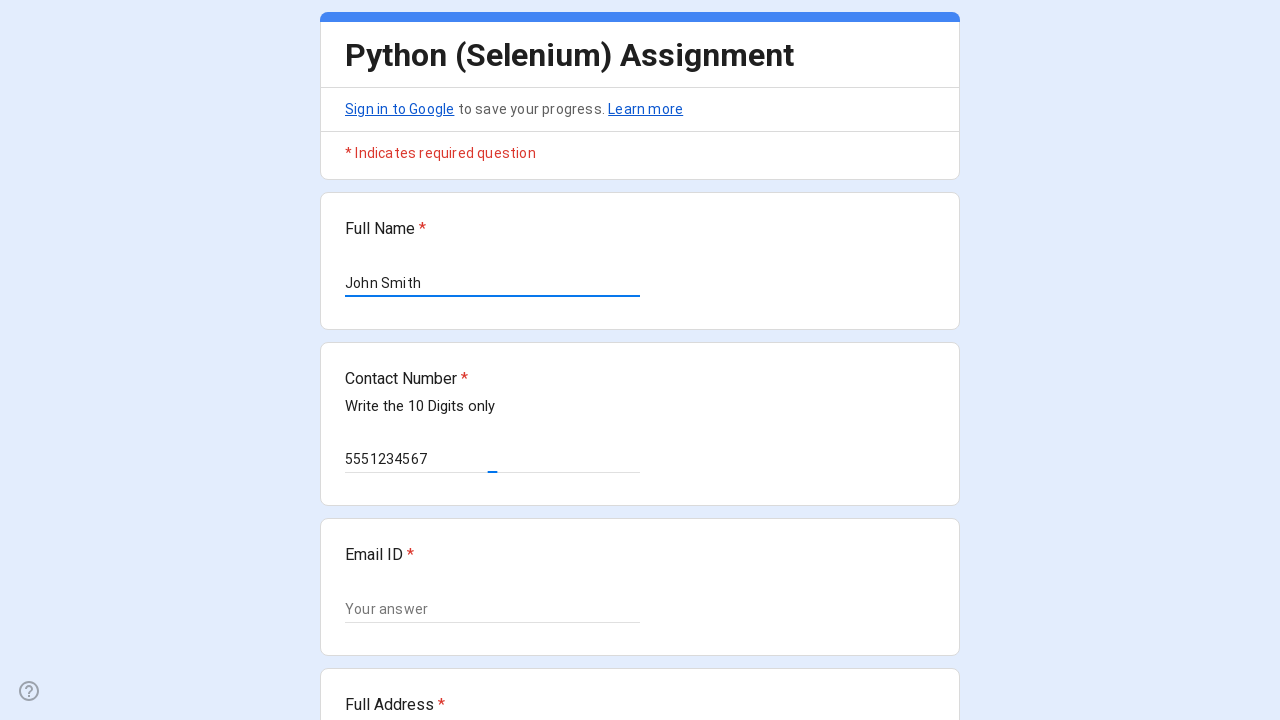

Filled email field with 'johnsmith@example.com' on input[type="text"] >> nth=2
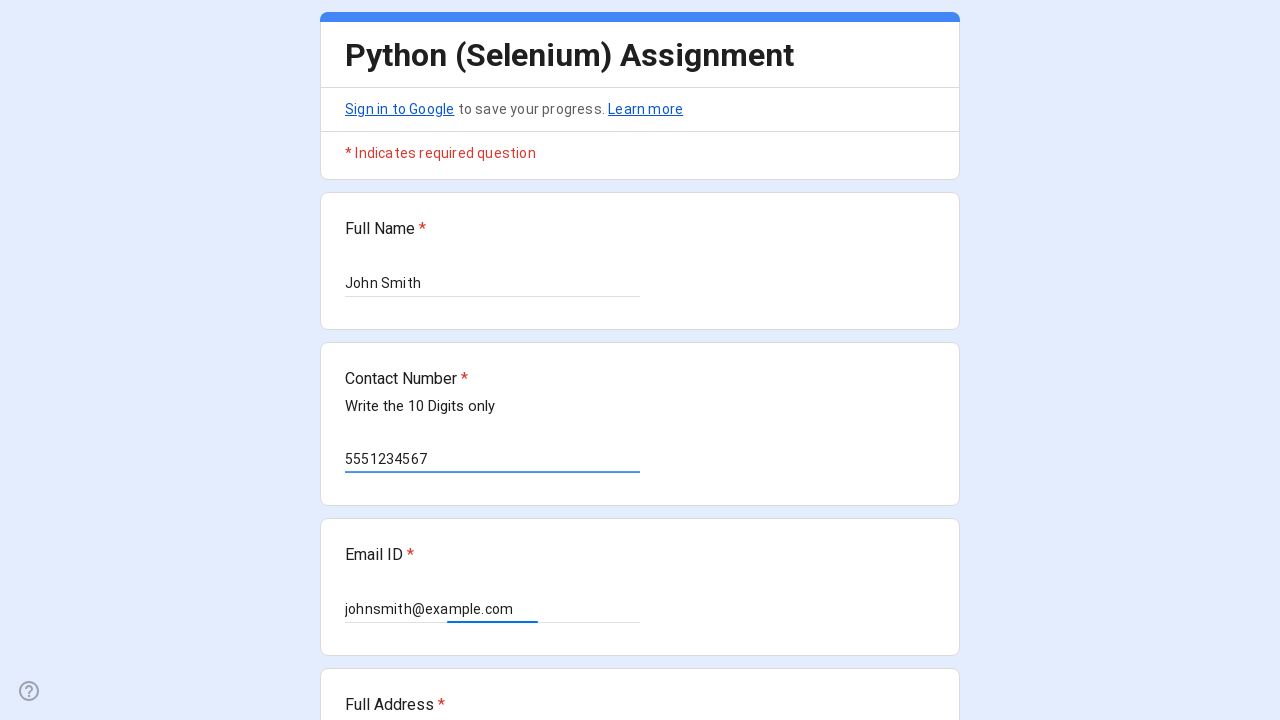

Filled address field with '123 Main Street, Springfield, Illinois' on textarea >> nth=0
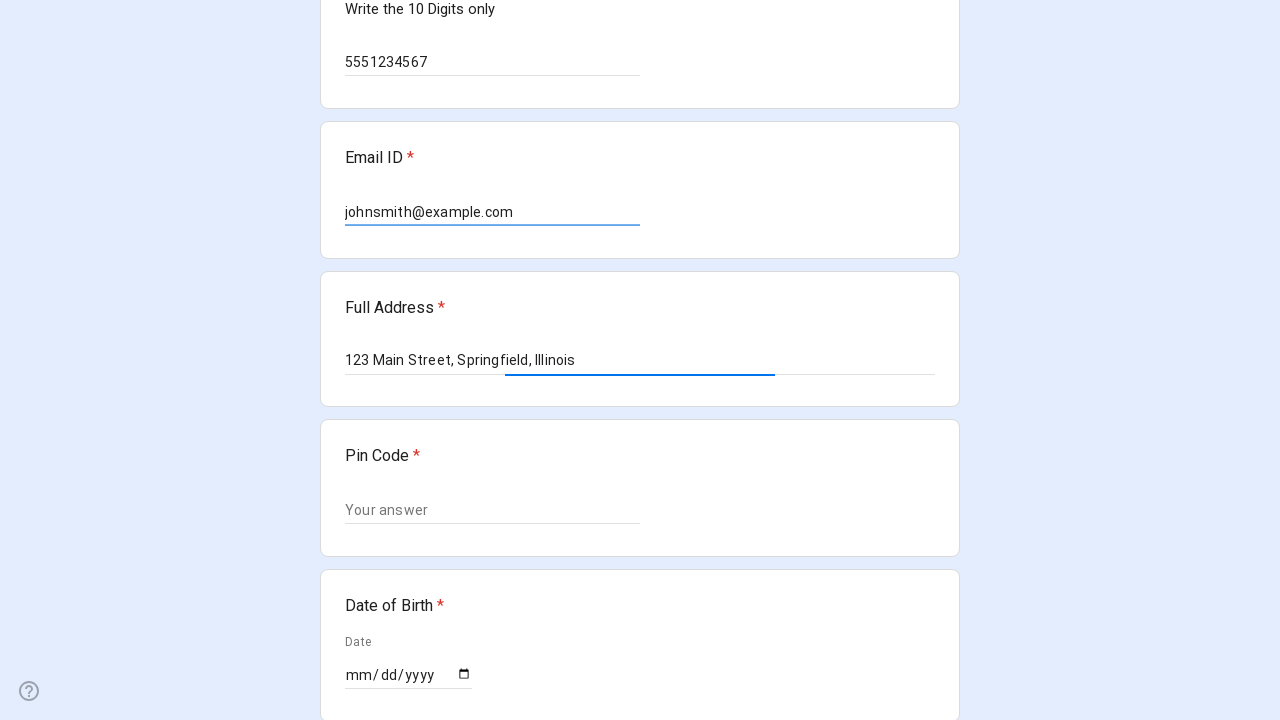

Filled postal code field with '62701' on input[type="text"] >> nth=3
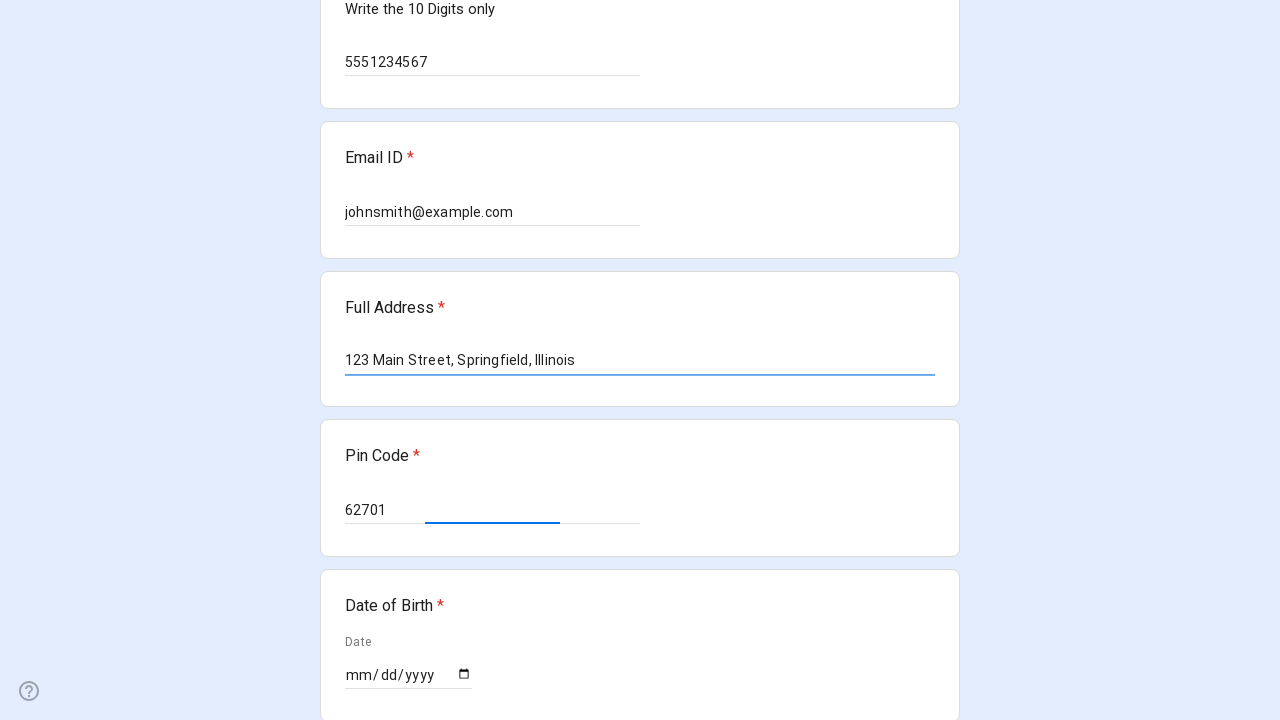

Filled gender field with 'male' on input[type="text"] >> nth=4
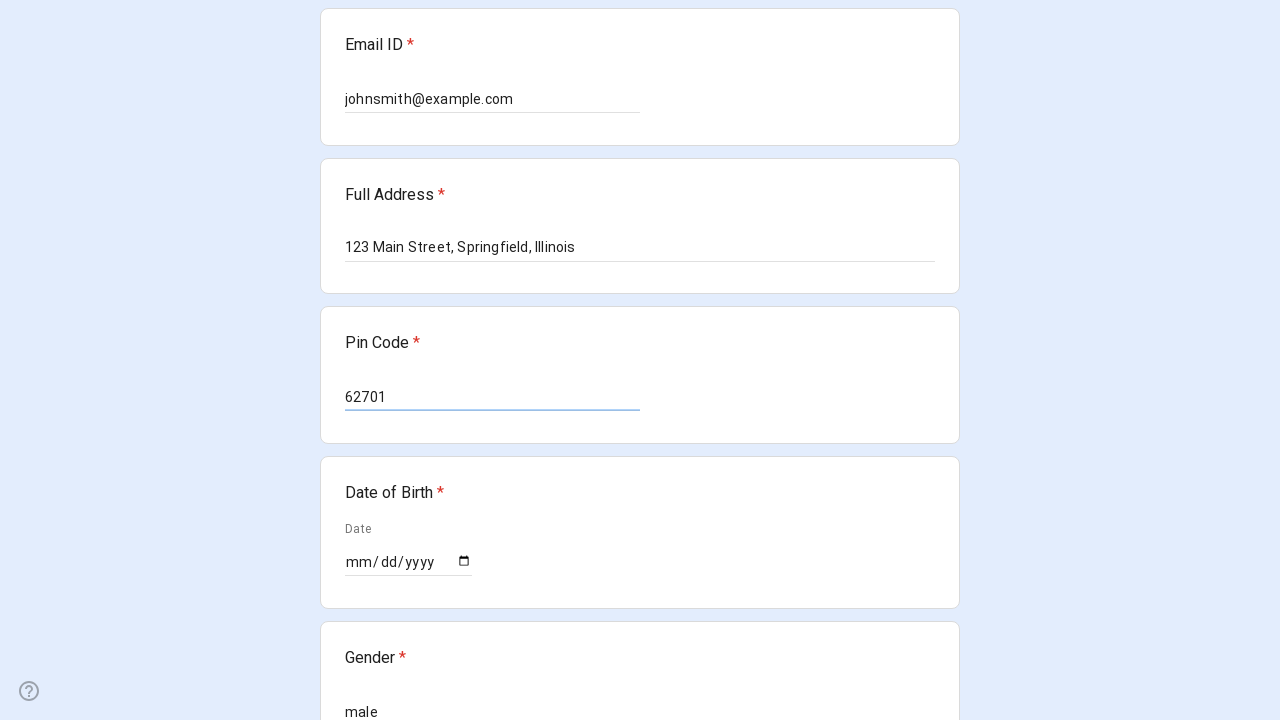

Filled verification code field with 'TESTCODE123' on input[type="text"] >> nth=5
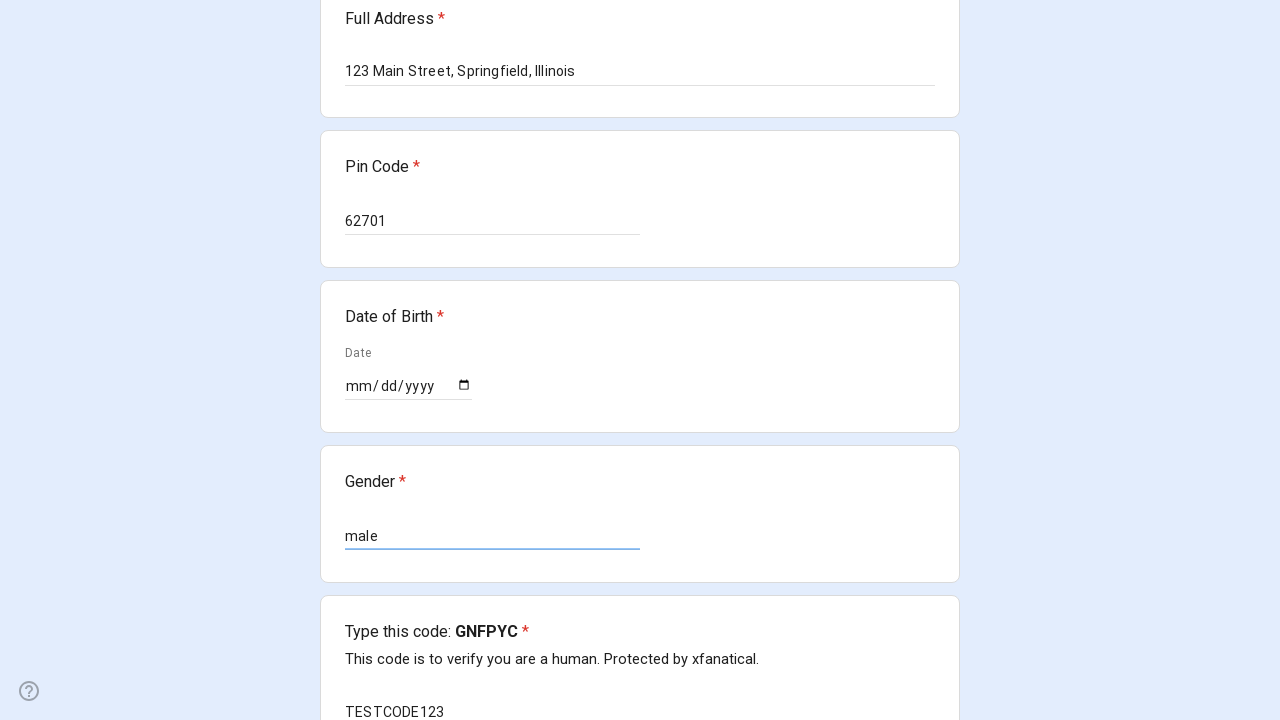

Filled date of birth field with '2000-03-15' on input[type="date"] >> nth=0
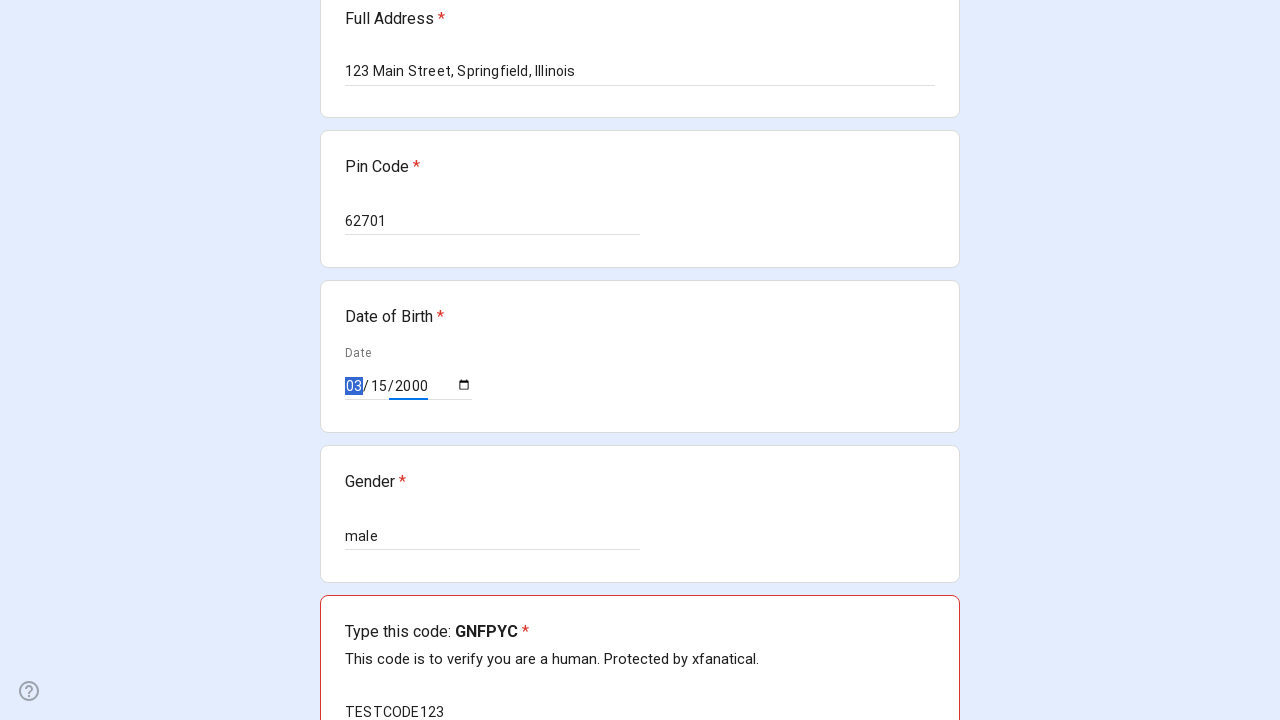

Clicked the Submit button to submit the form at (369, 545) on xpath=//span[text()='Submit']
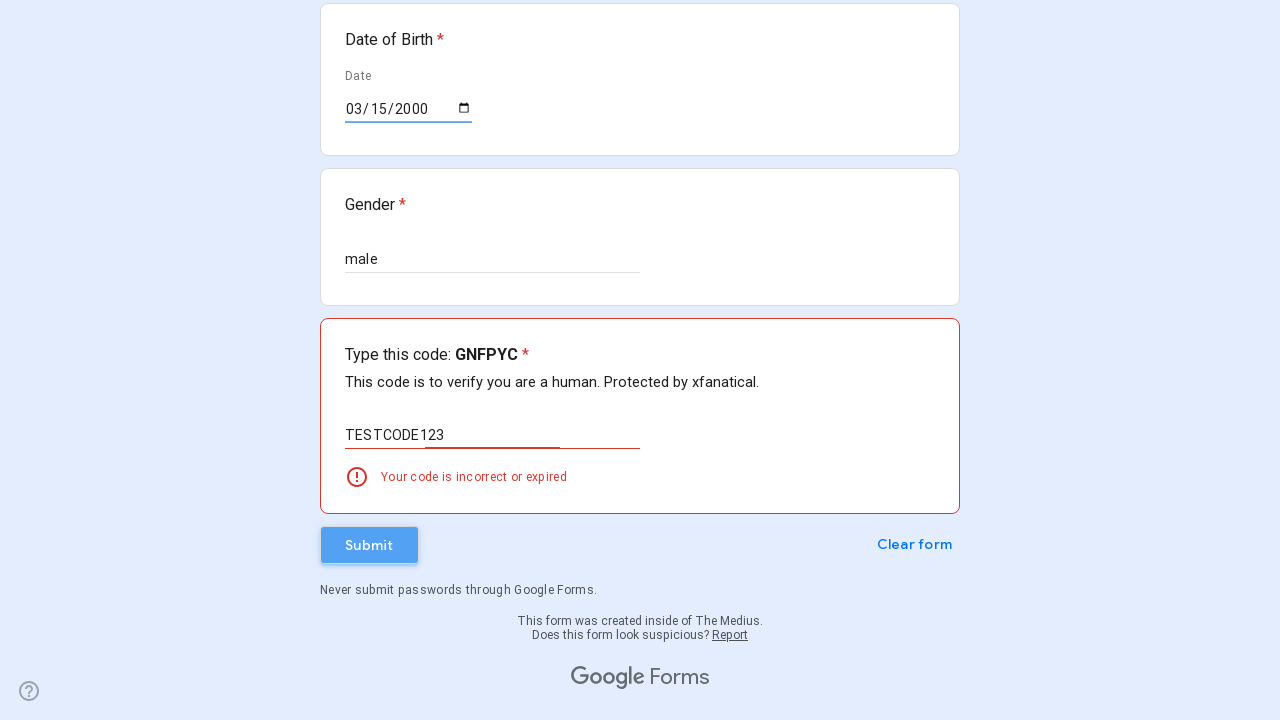

Waited 2 seconds for form submission to complete
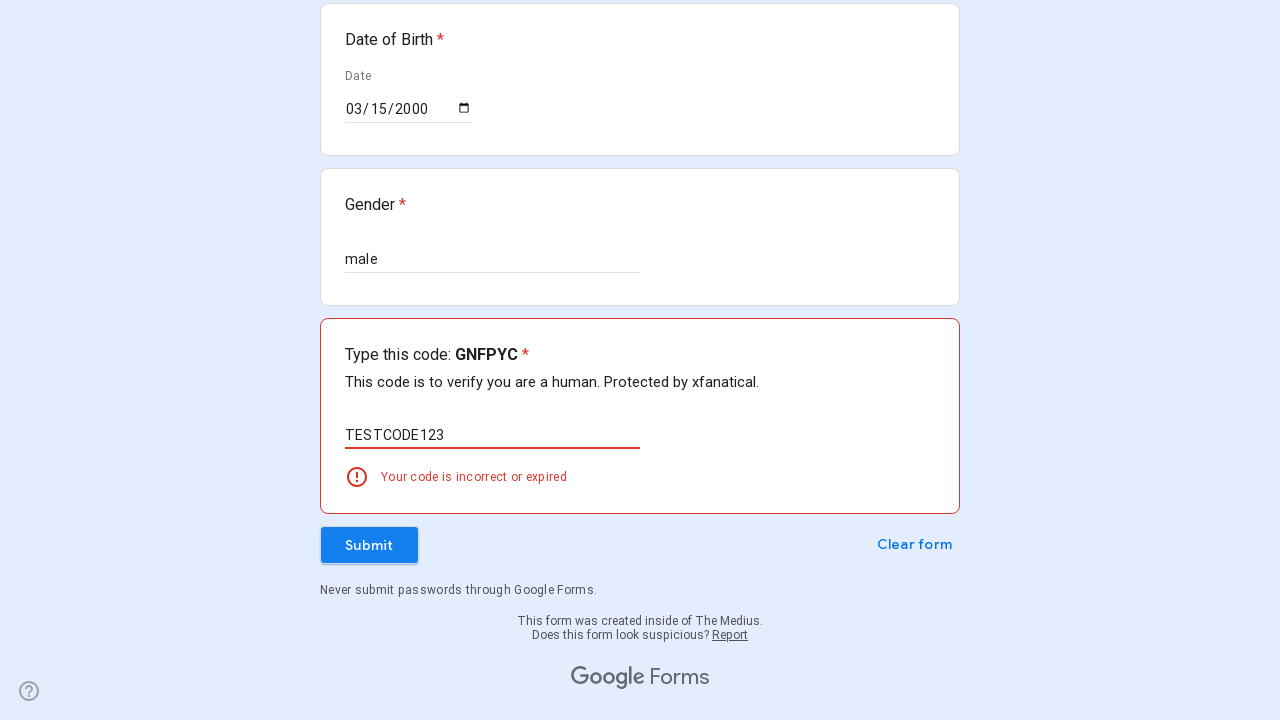

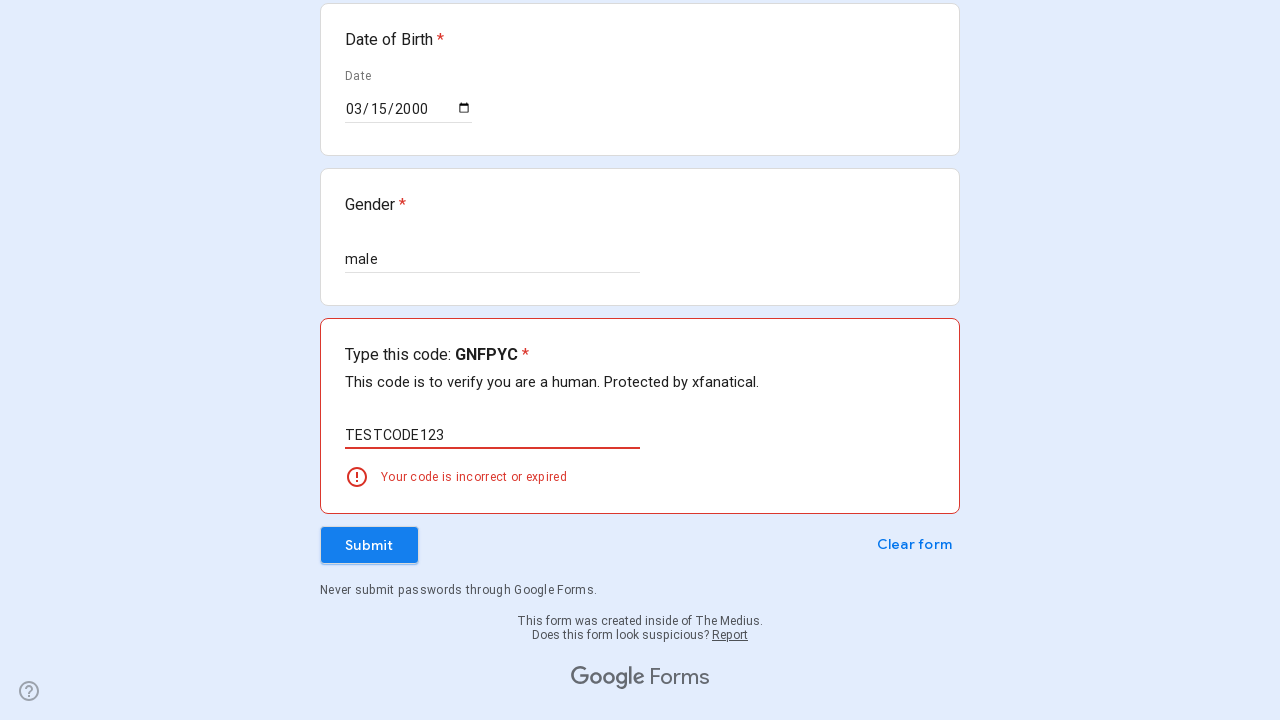